Tests product search and add to cart functionality by finding a specific product (Brocolli) and clicking its add button

Starting URL: https://rahulshettyacademy.com/seleniumPractise/#/

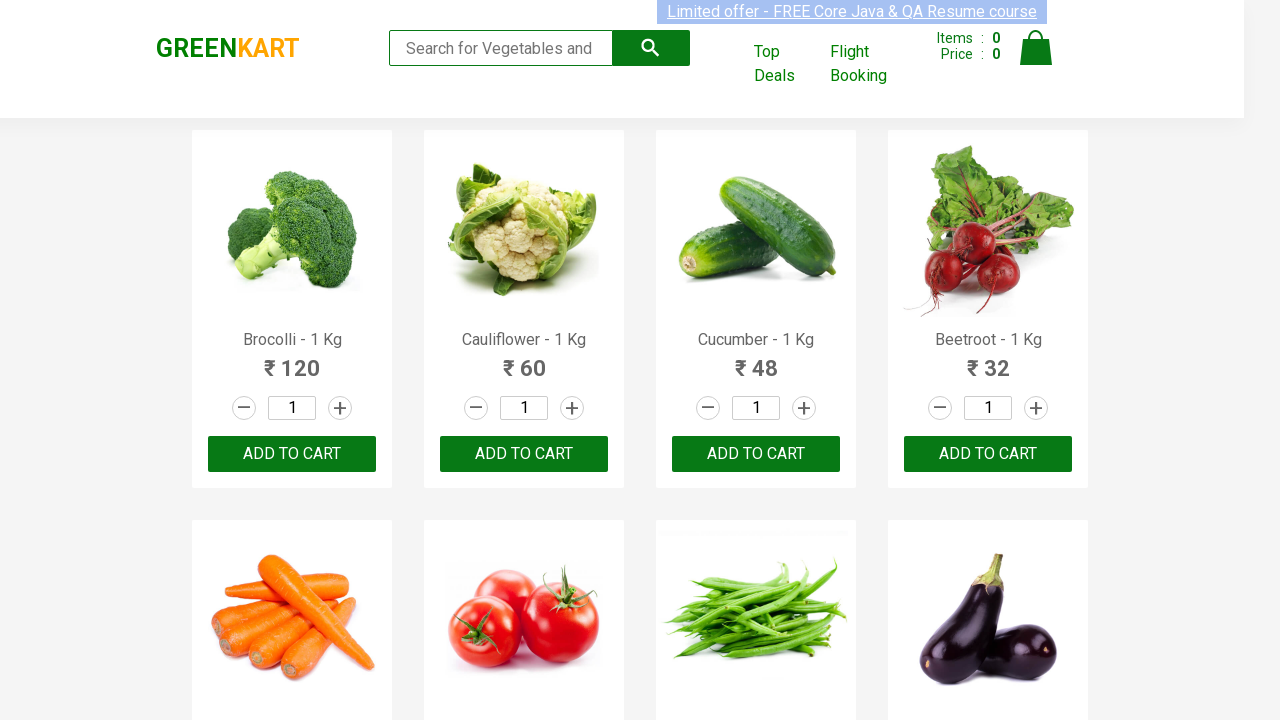

Waited for products to load on the page
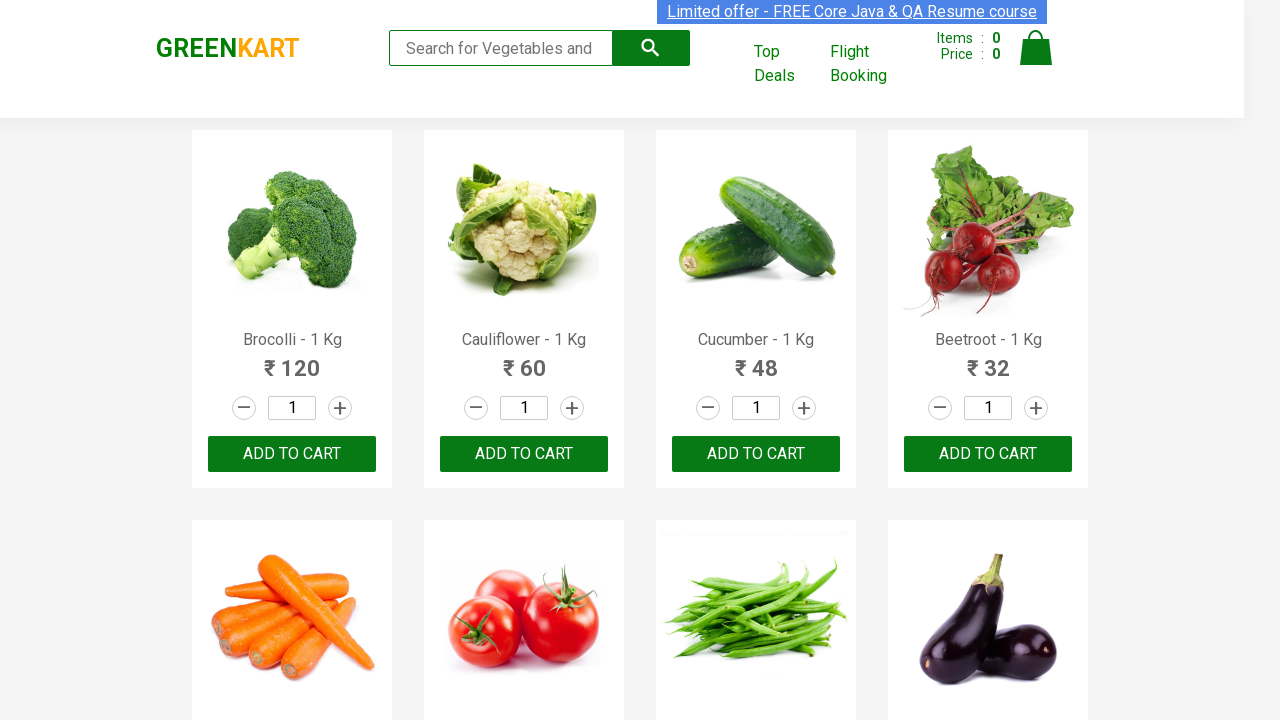

Retrieved all product elements from the page
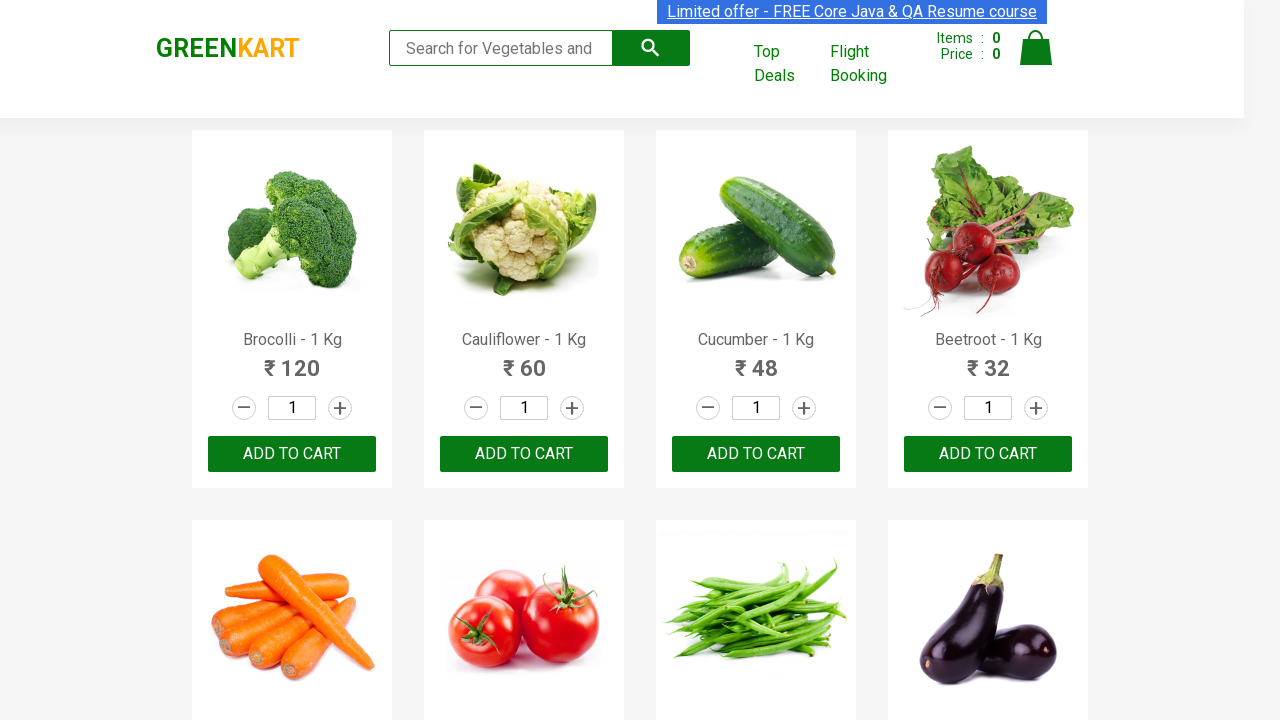

Extracted product name: Brocolli - 1 Kg
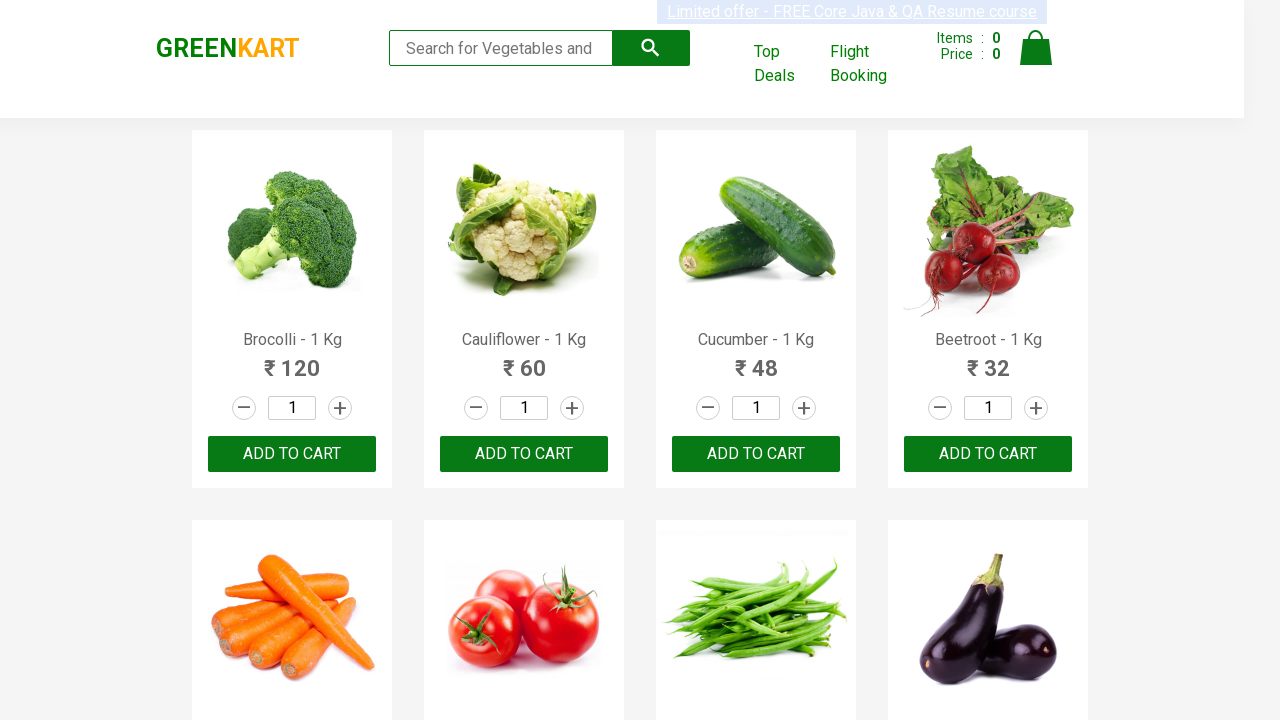

Found Brocolli product and clicked add to cart button
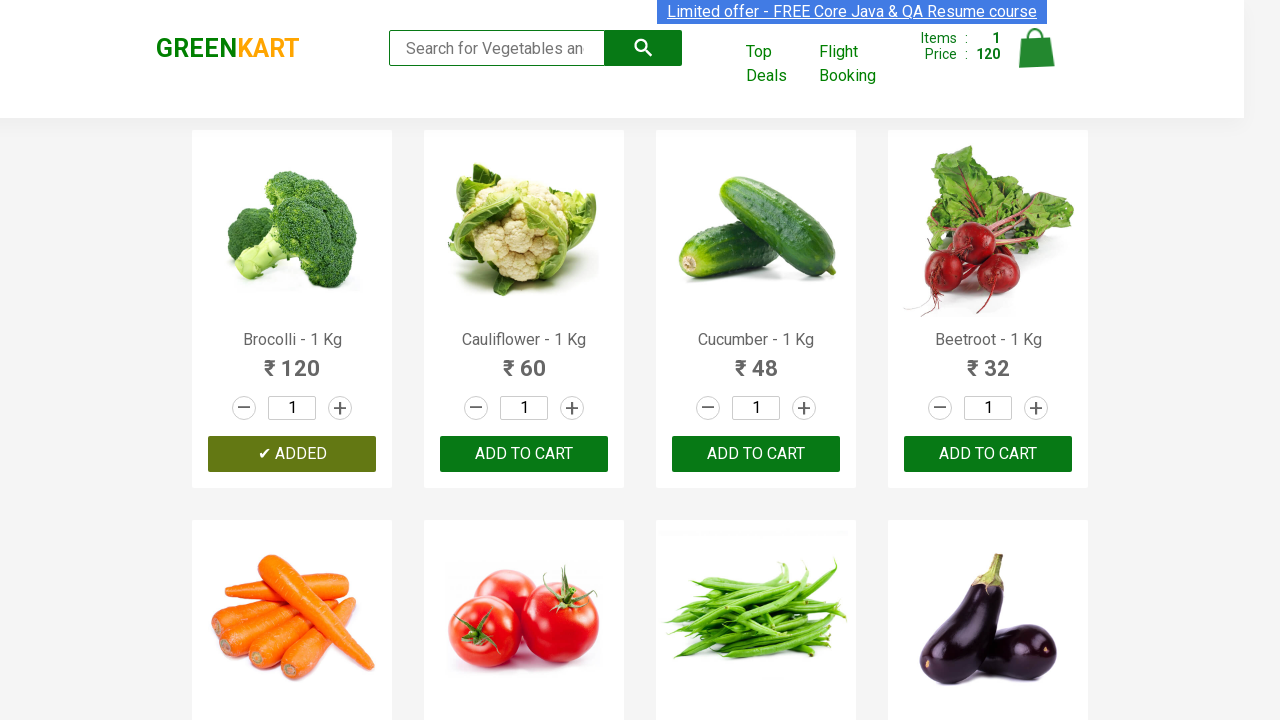

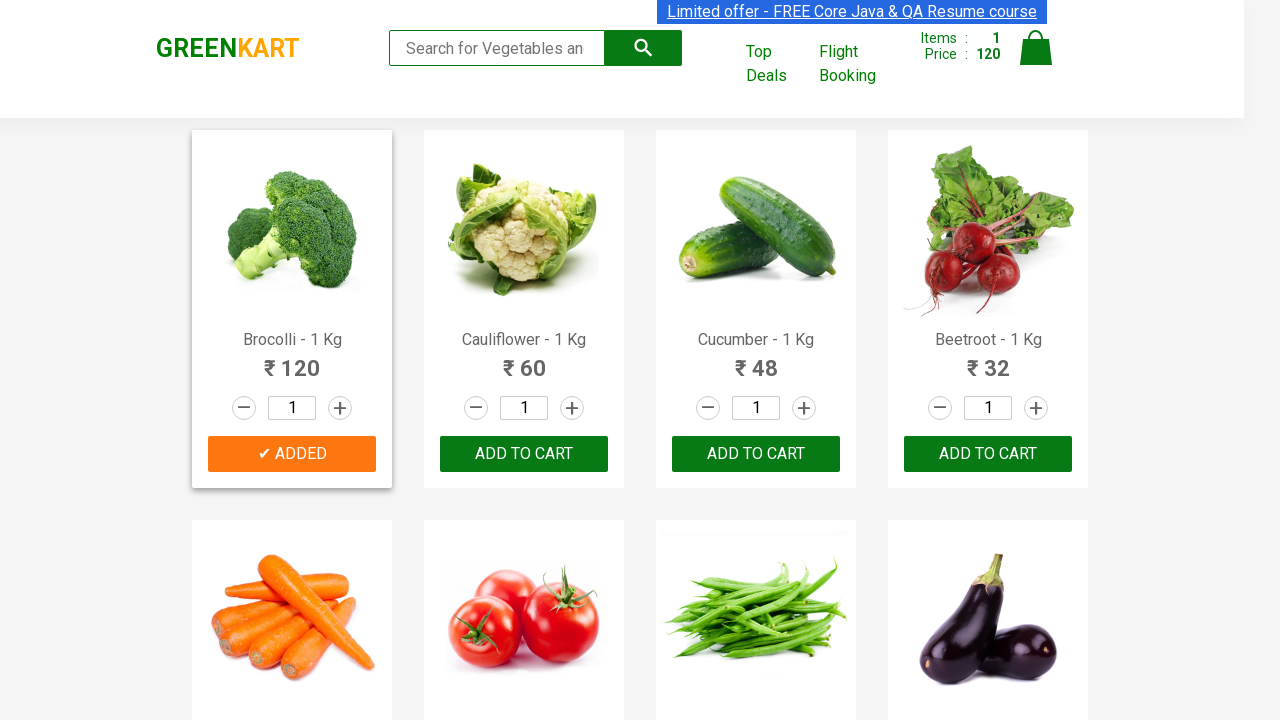